Tests a math problem page where two numbers are displayed, the user must calculate their sum and select the correct answer from a dropdown menu, then submit the form.

Starting URL: http://suninjuly.github.io/selects2.html

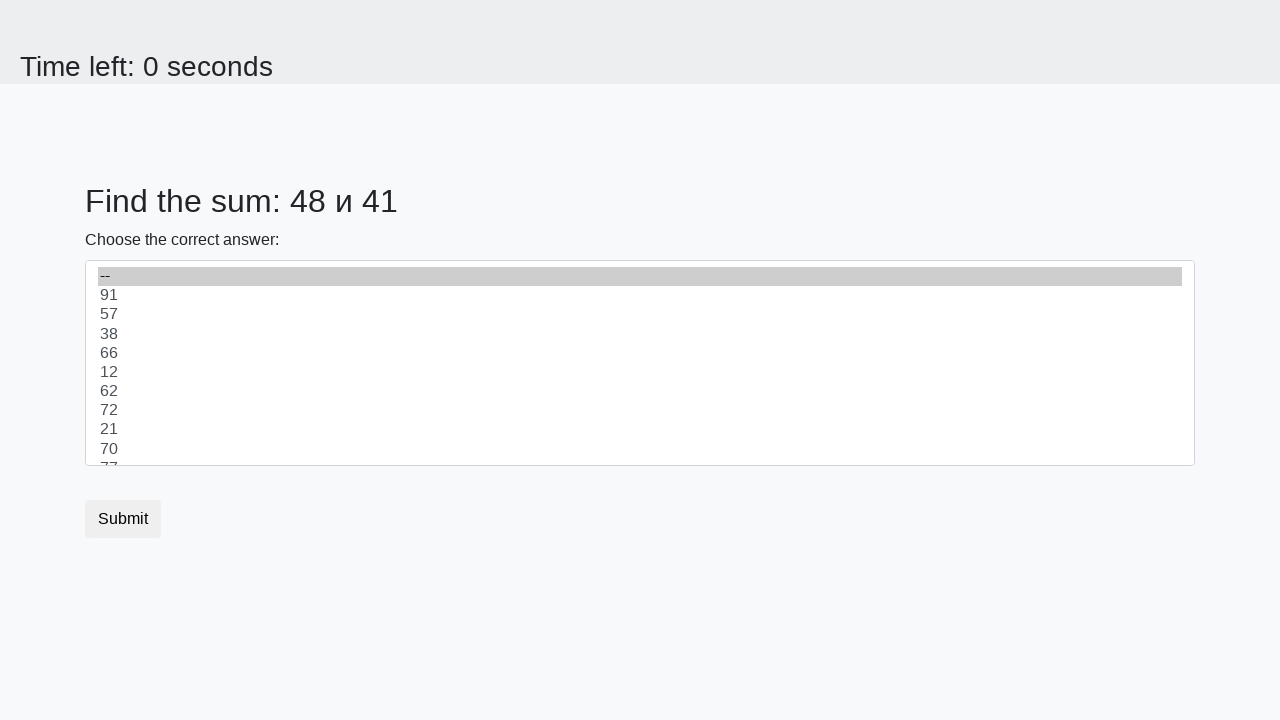

Retrieved first number from page
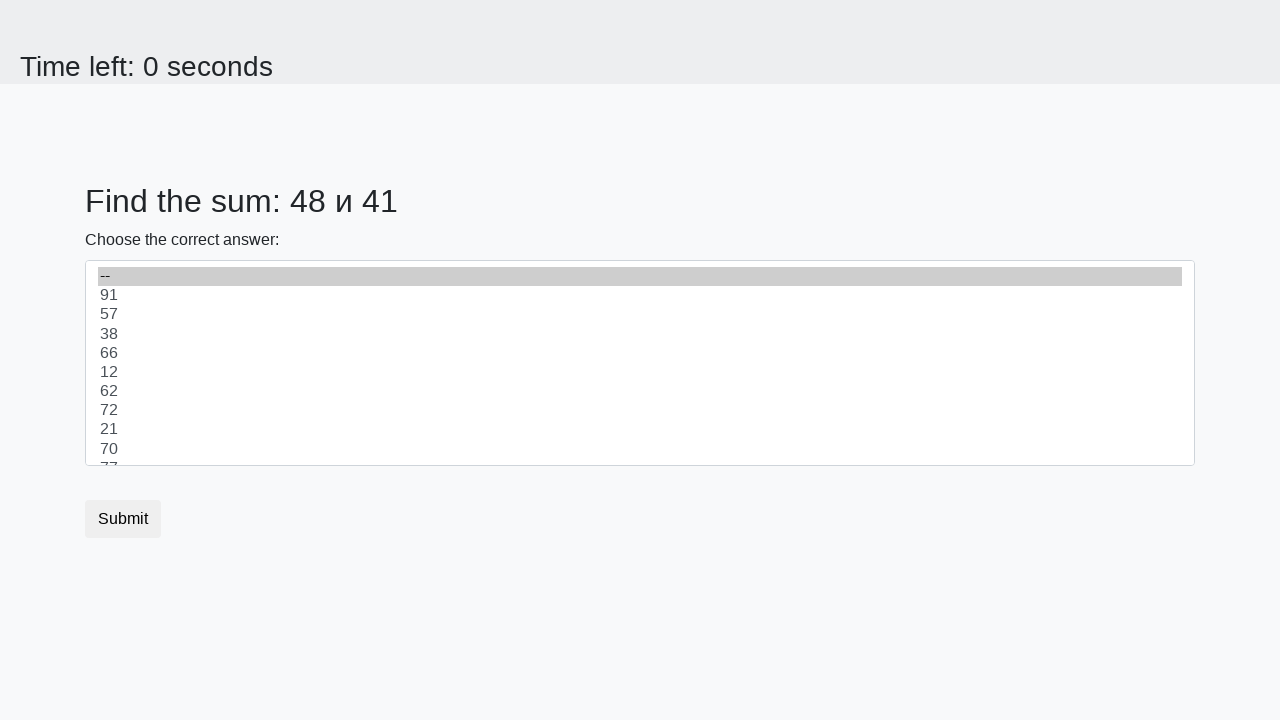

Retrieved second number from page
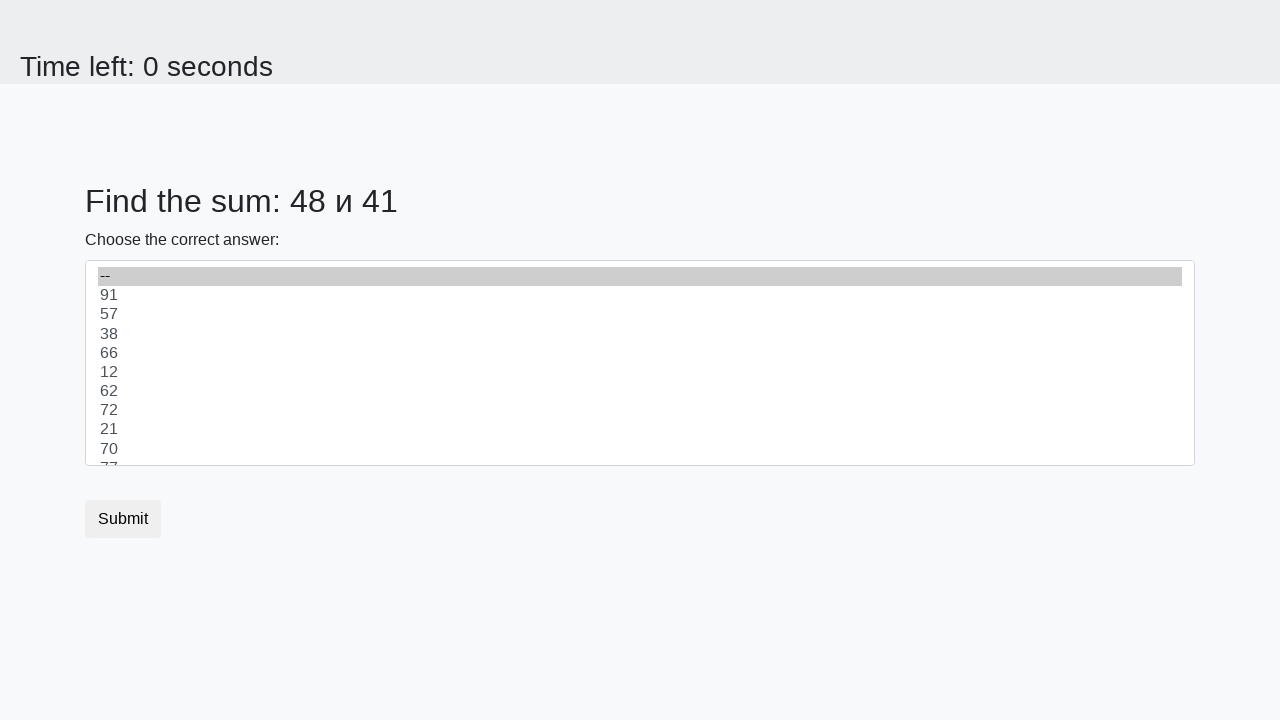

Calculated sum: 48 + 41 = 89
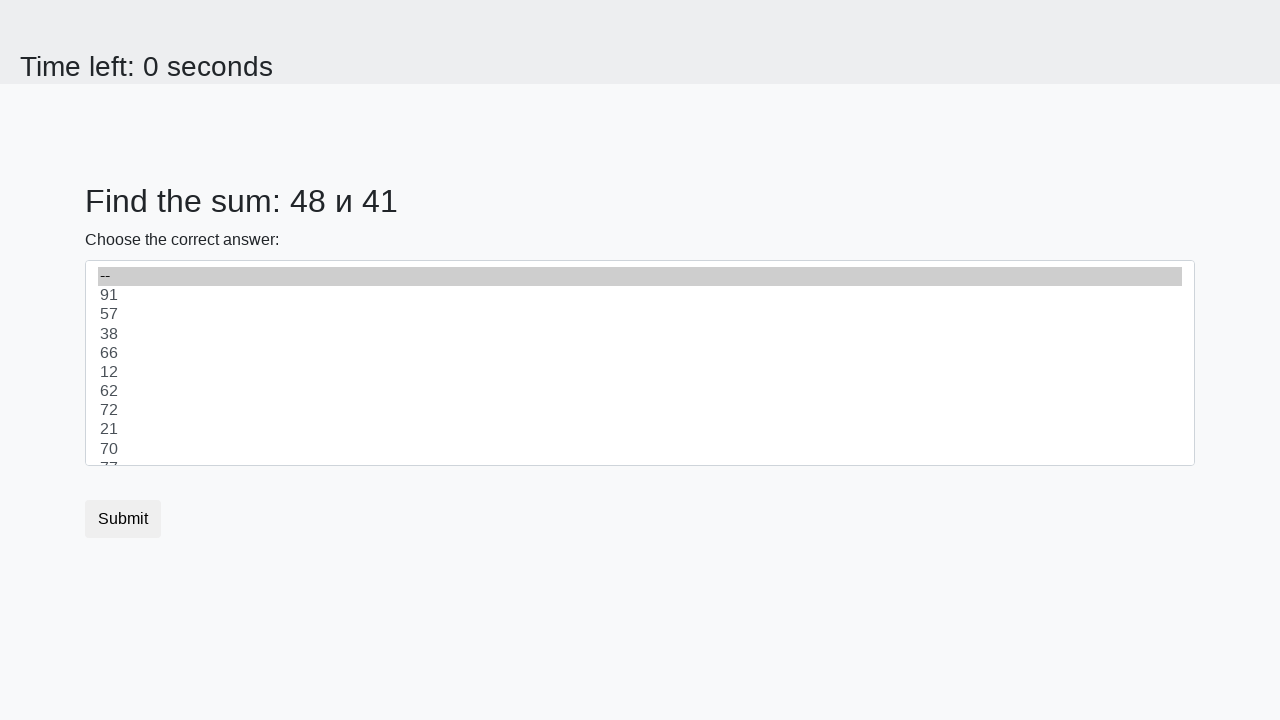

Selected correct answer 89 from dropdown menu on select
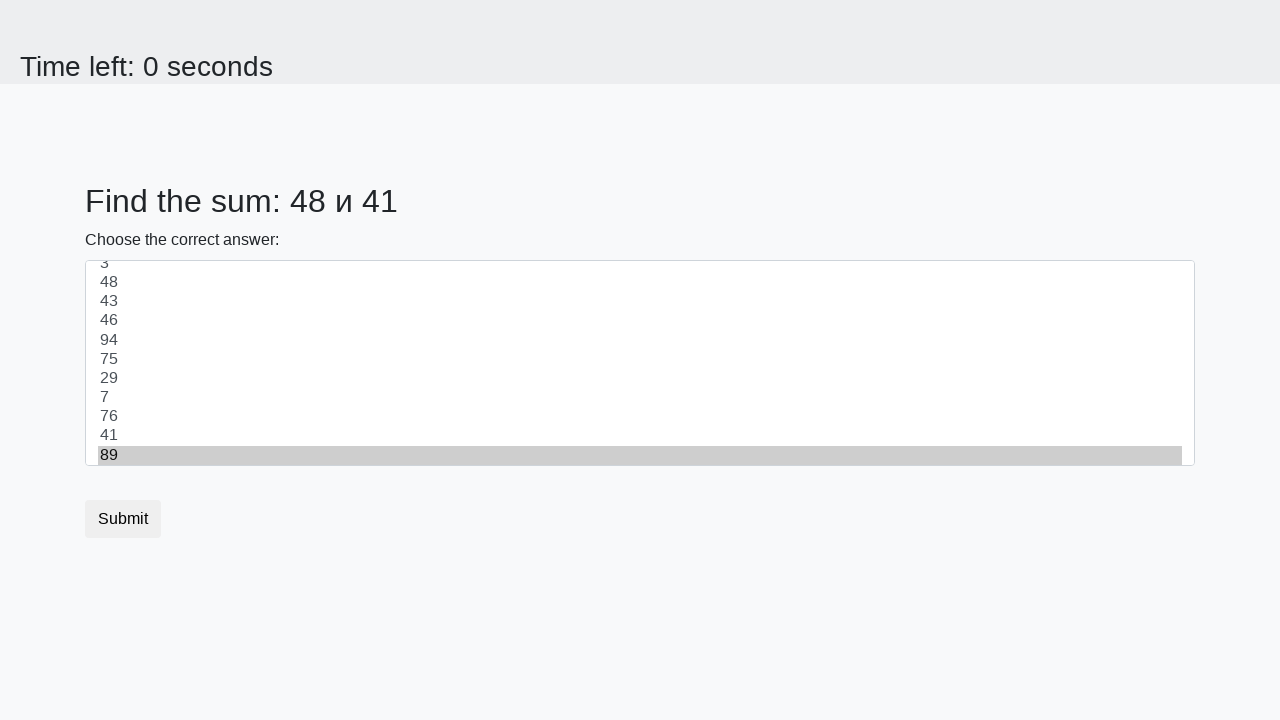

Clicked submit button to submit form at (123, 519) on .btn
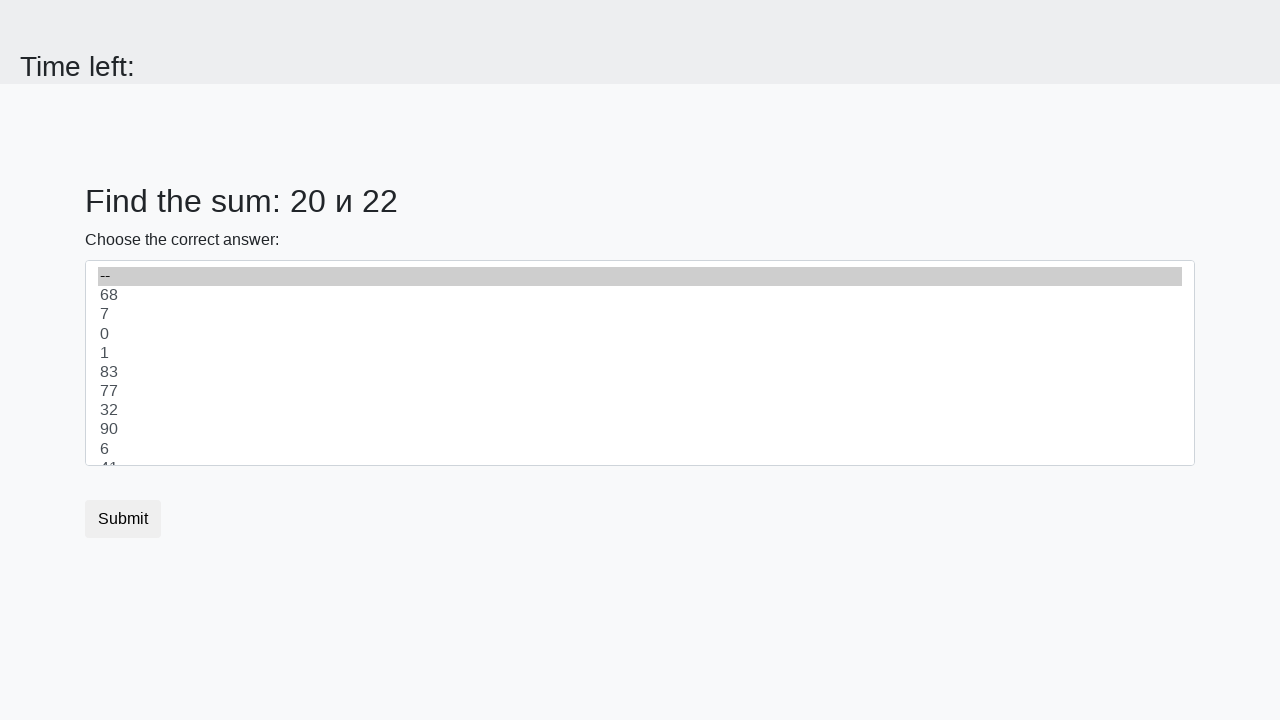

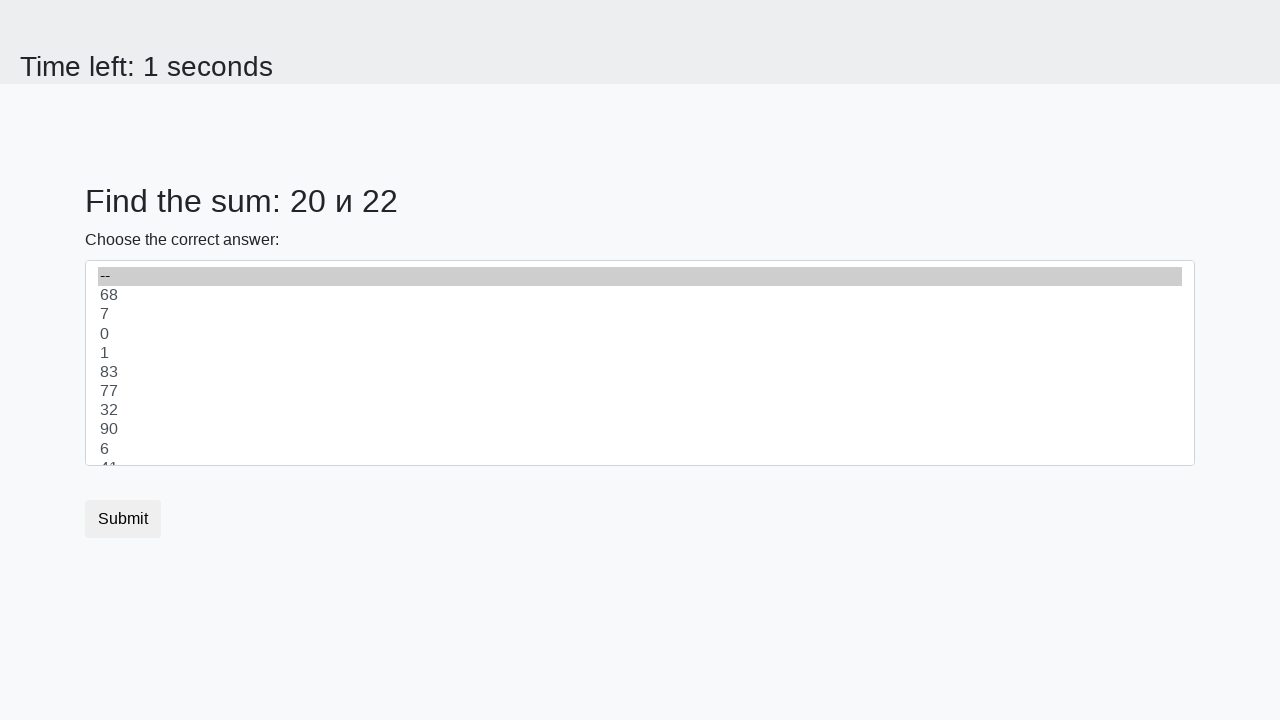